Navigates to W3Schools HTML tables tutorial page and verifies that the customers table is present with data in the second column of each row.

Starting URL: https://www.w3schools.com/html/html_tables.asp

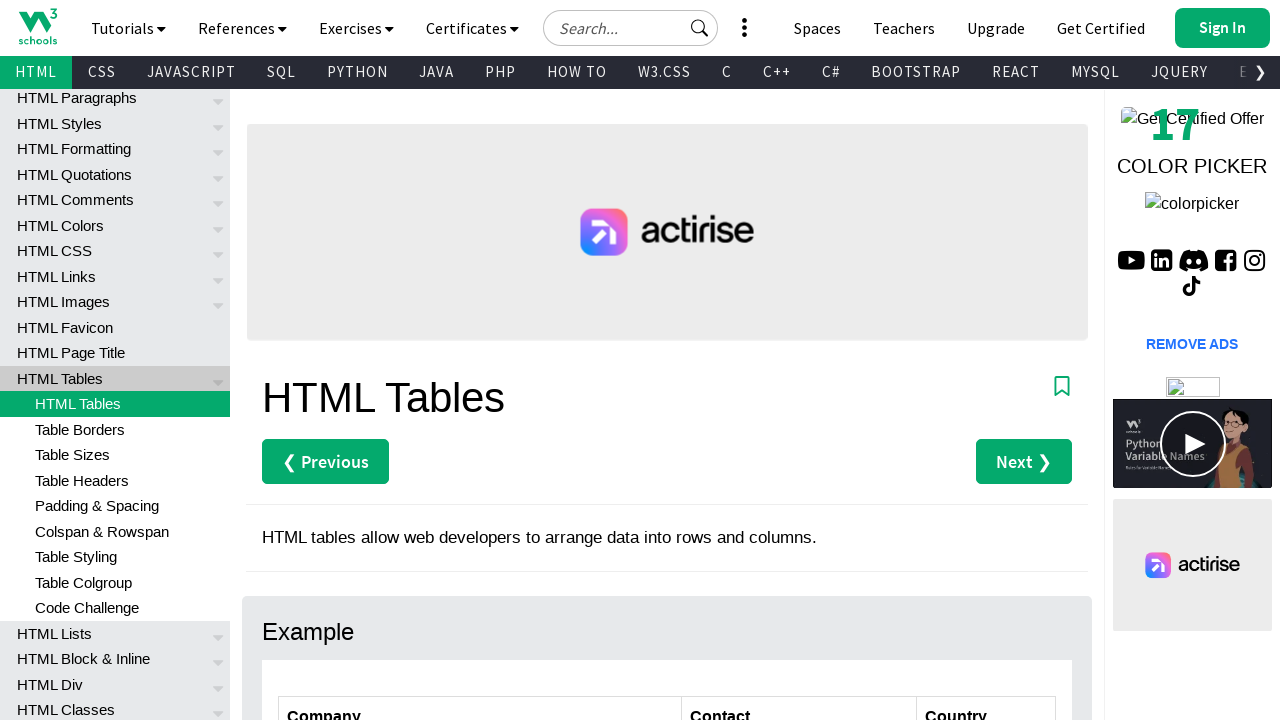

Navigated to W3Schools HTML tables tutorial page
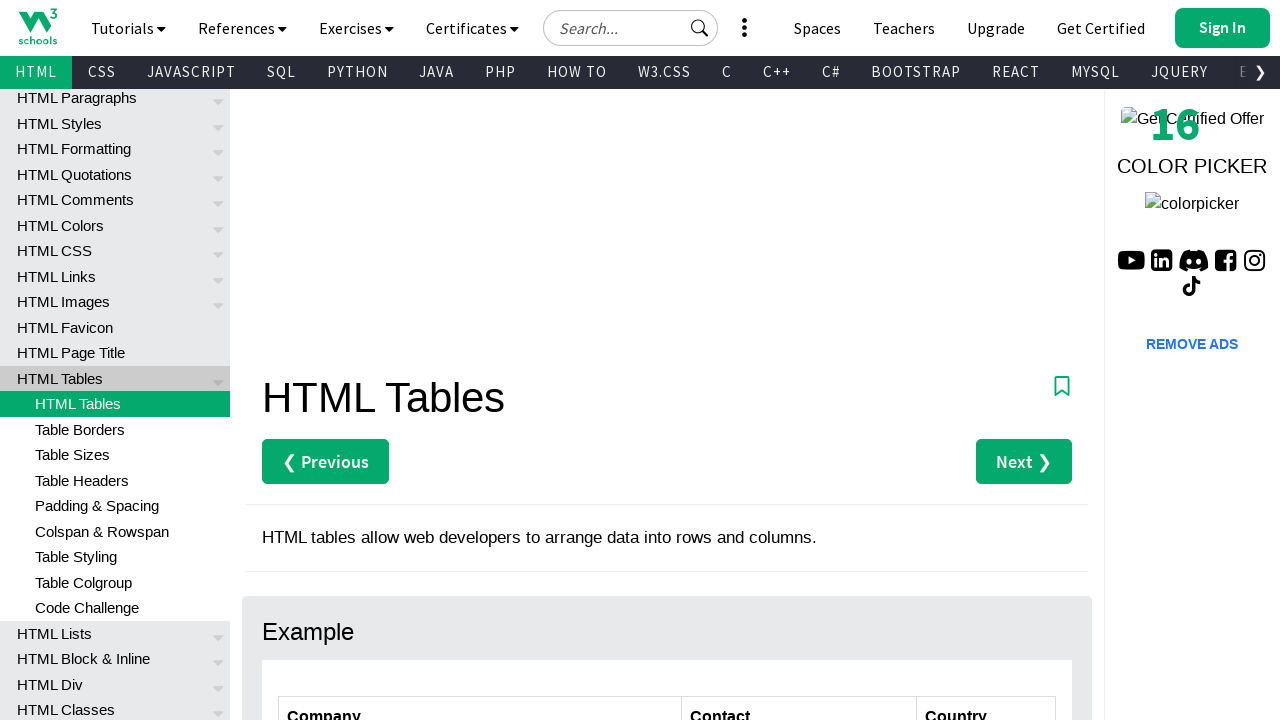

Customers table became visible on the page
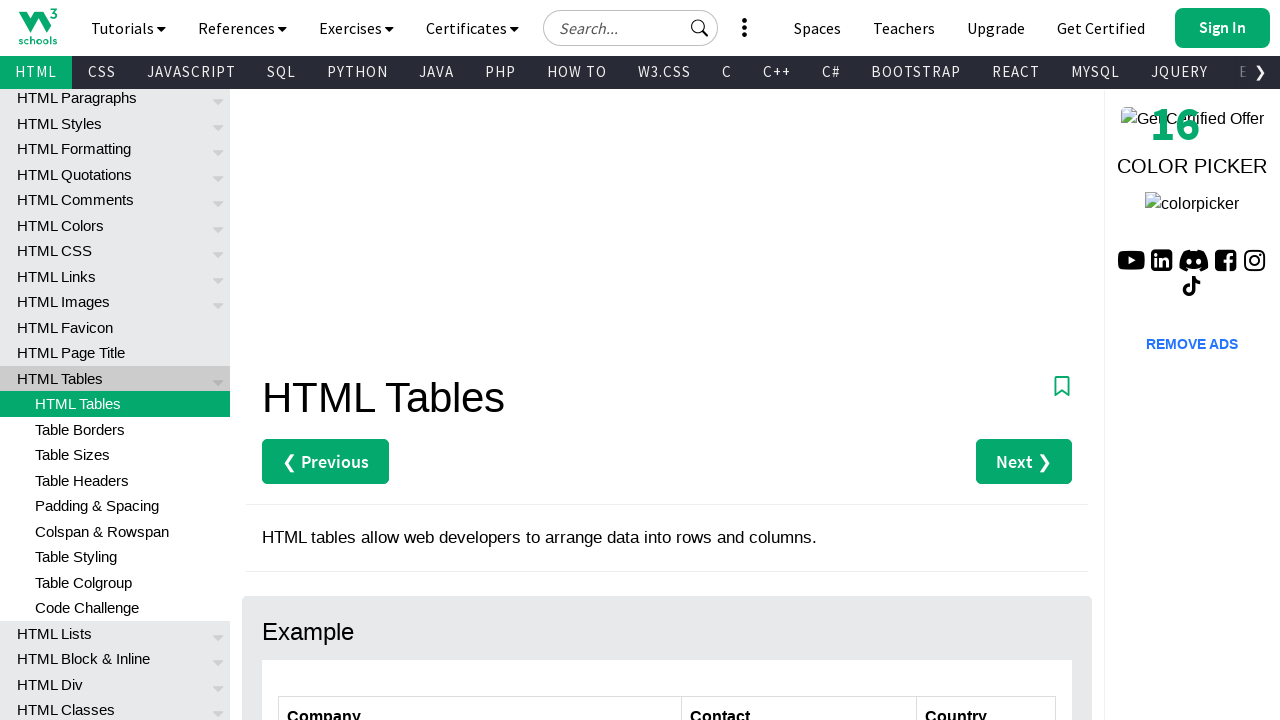

Verified that customers table has data in the second column of rows
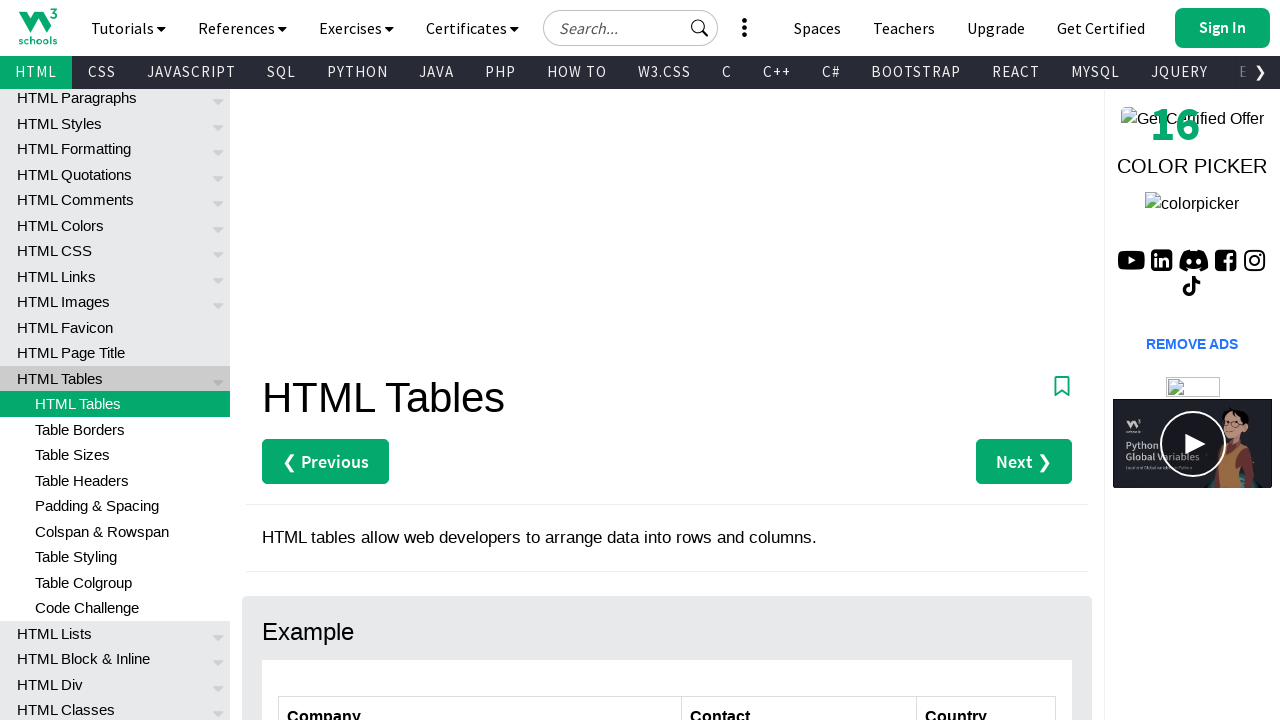

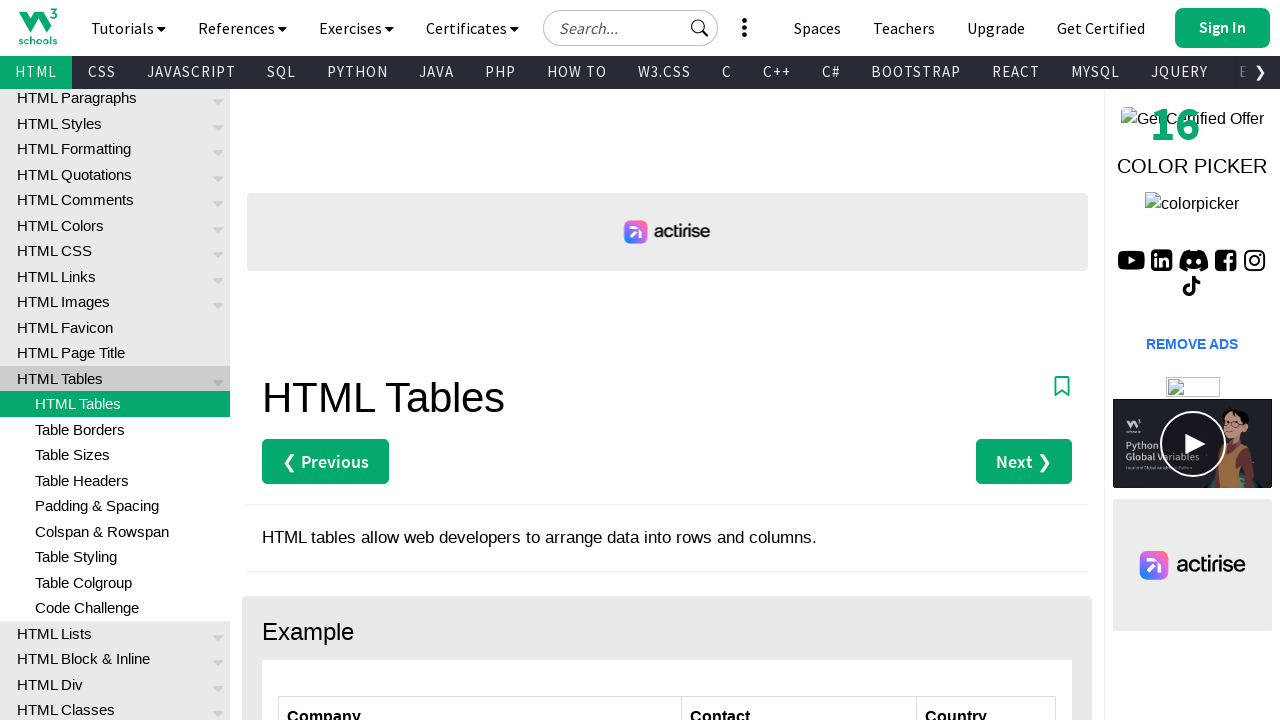